Tests the Cart button functionality by clicking it and verifying navigation to the cart page

Starting URL: https://www.demoblaze.com/

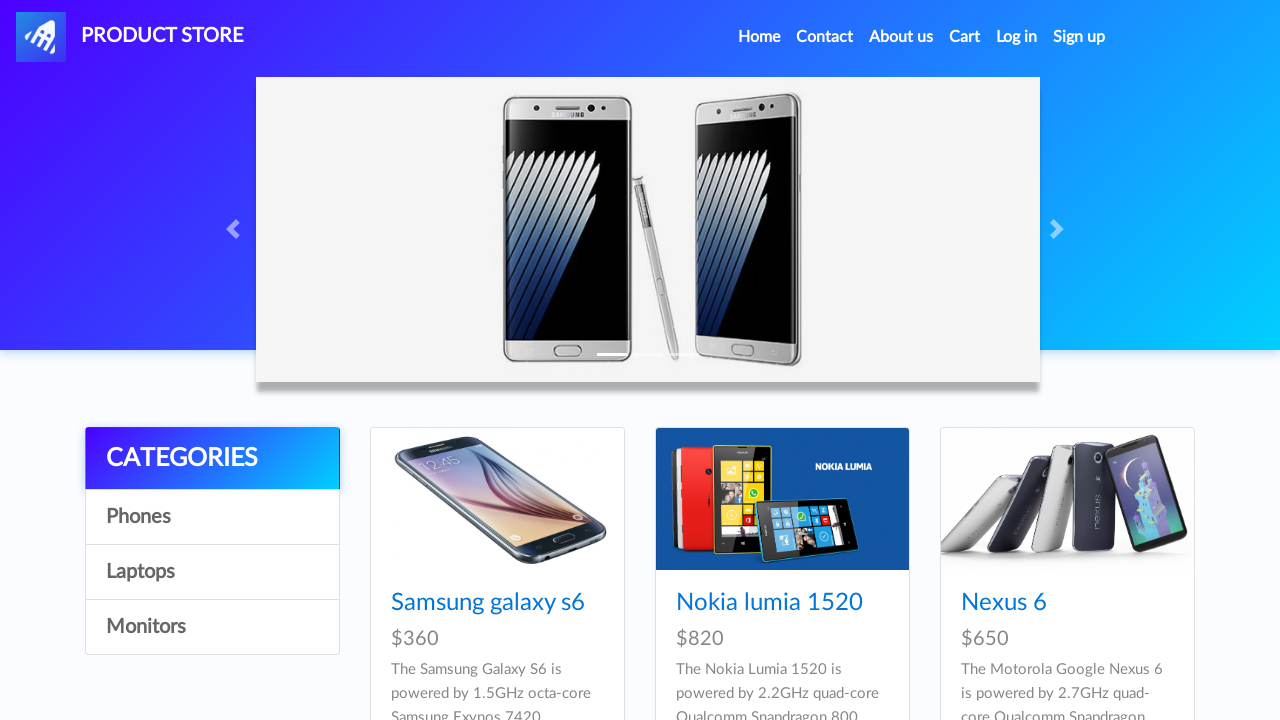

Clicked the Cart button in navigation at (965, 37) on #cartur
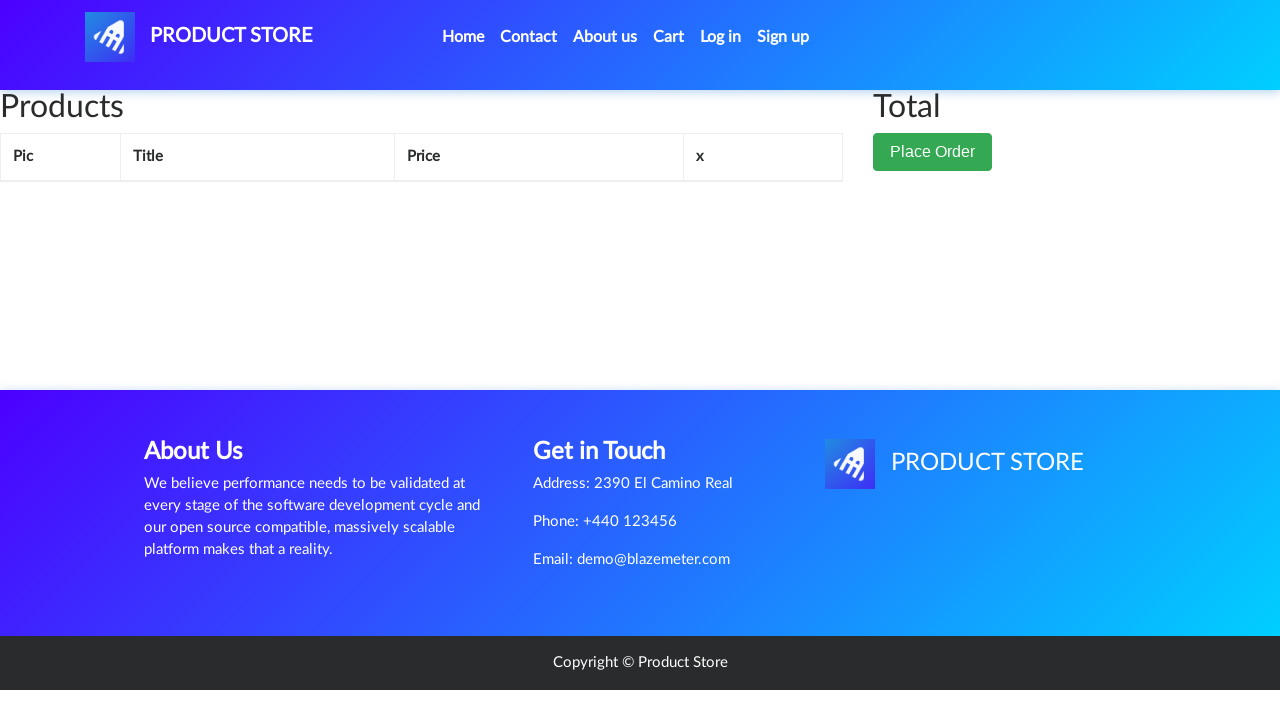

Navigated to cart page and URL confirmed
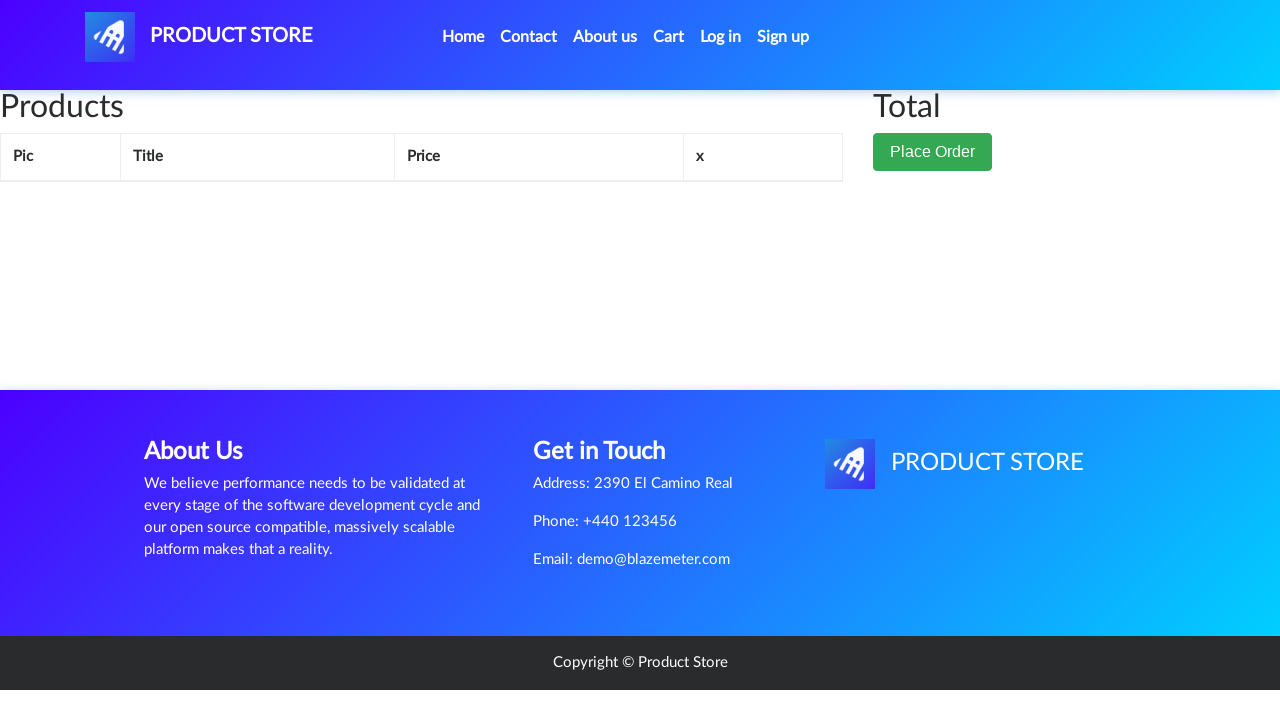

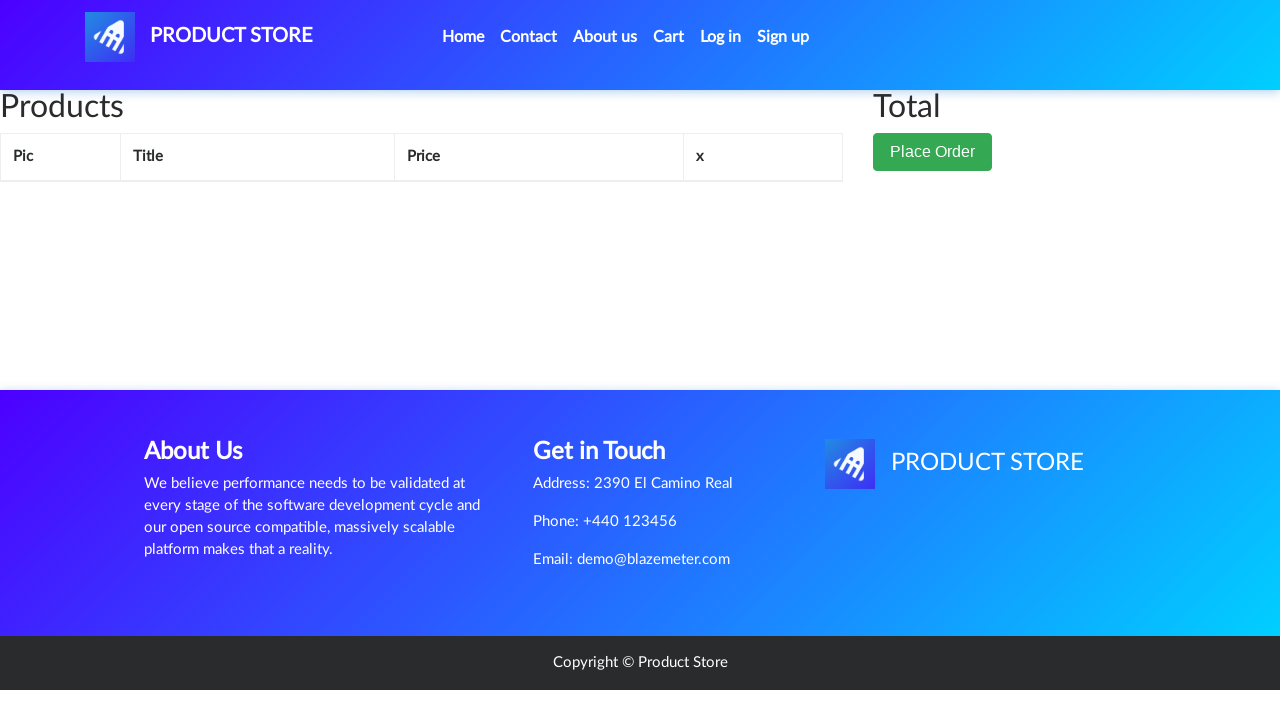